Verifies that the current URL matches the expected OrangeHRM URL

Starting URL: https://opensource-demo.orangehrmlive.com/web/index.php/auth/login

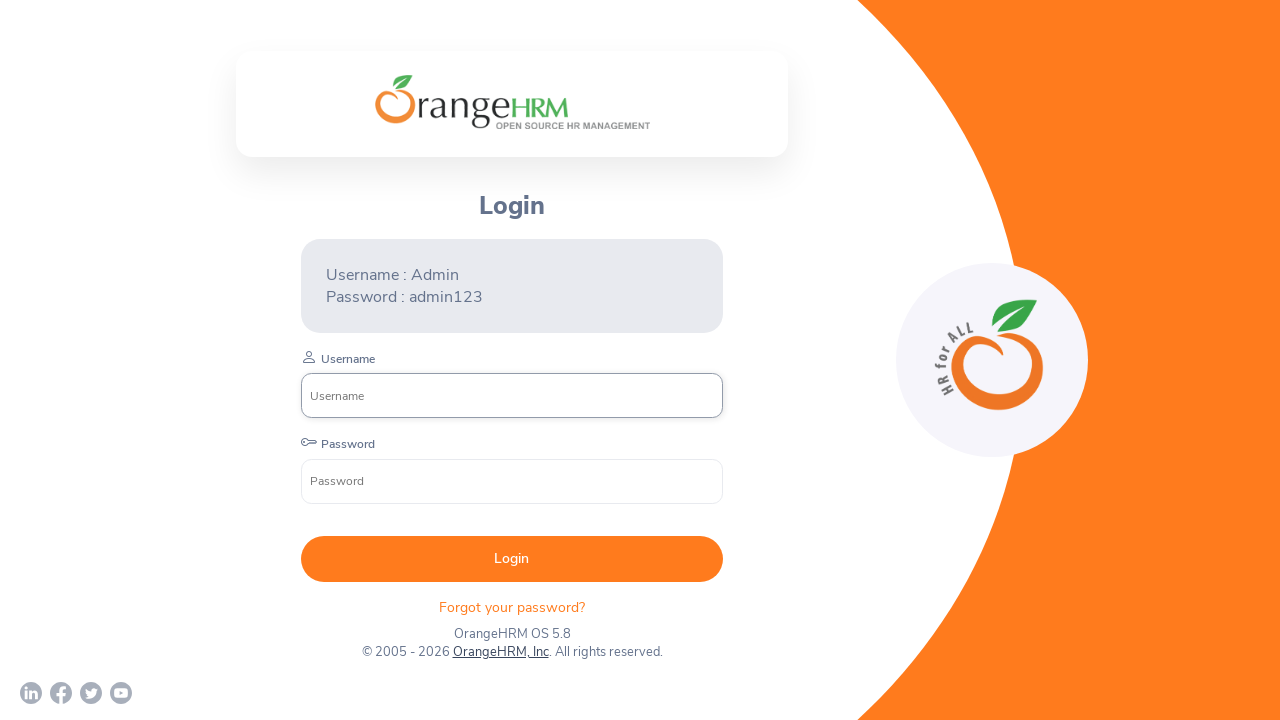

Verified that current URL contains expected OrangeHRM domain
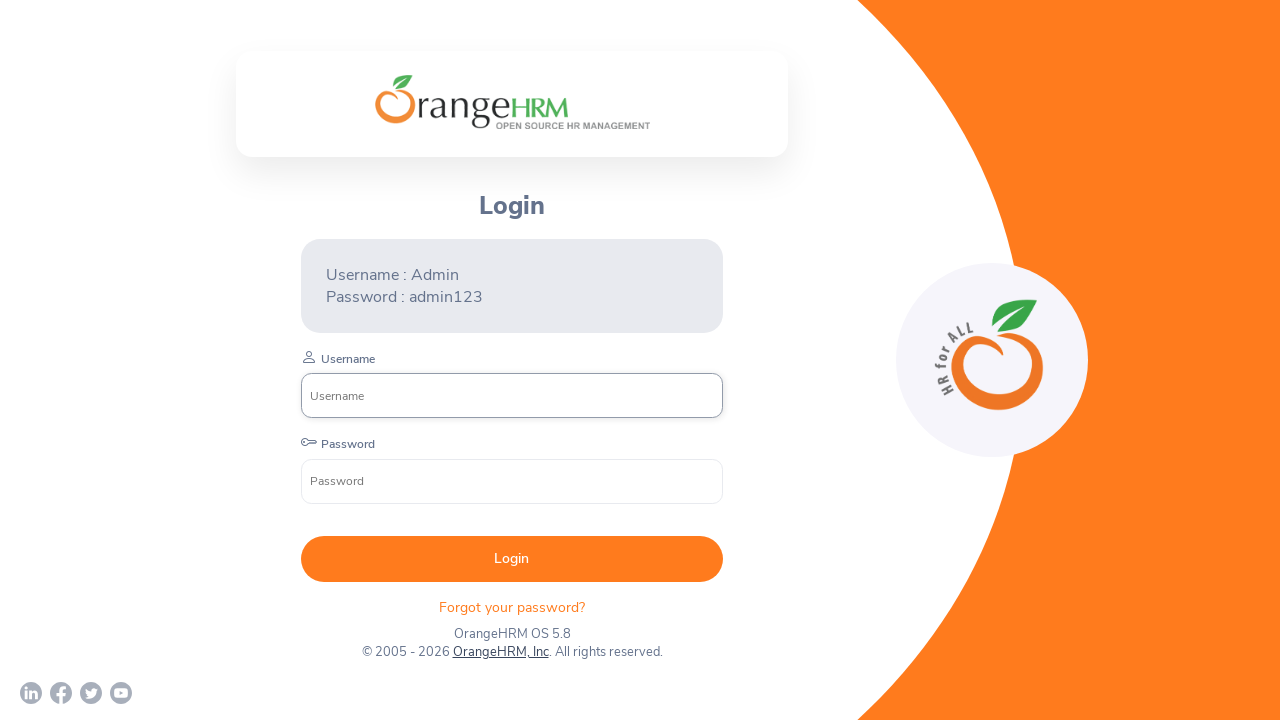

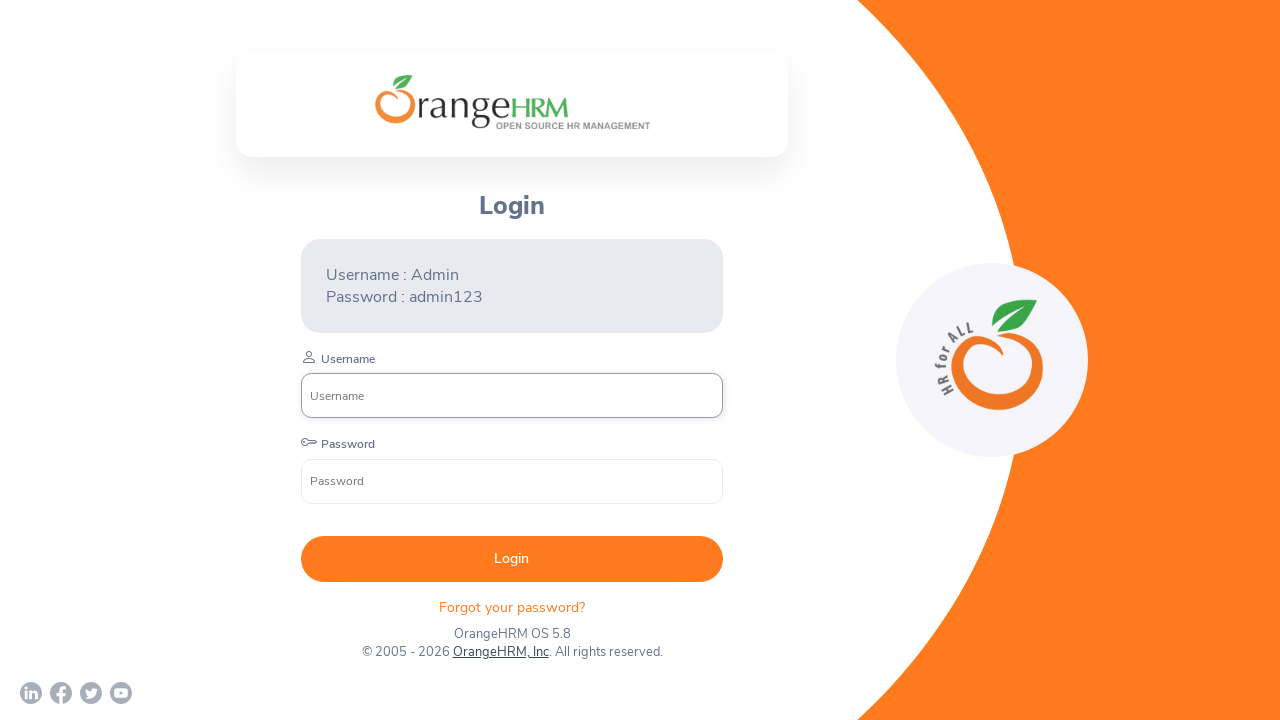